Tests right-click and double-click button interactions on a demo page

Starting URL: https://demoqa.com/buttons

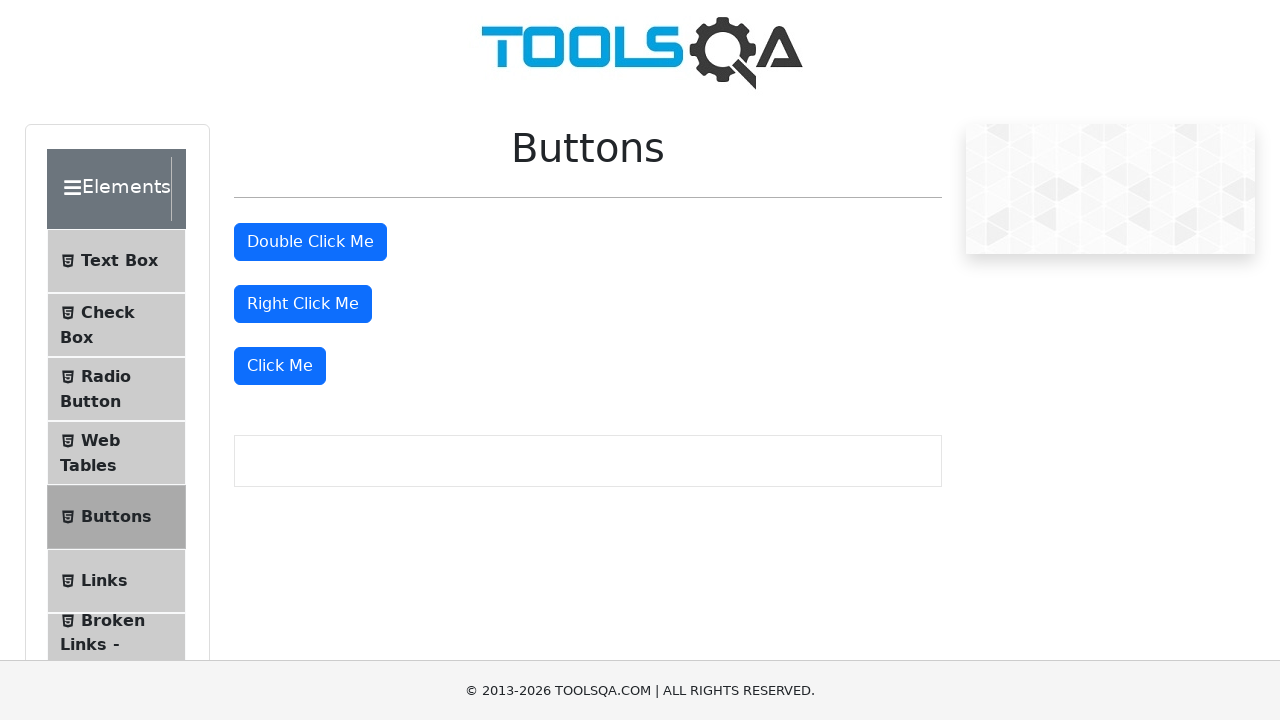

Navigated to DemoQA buttons demo page
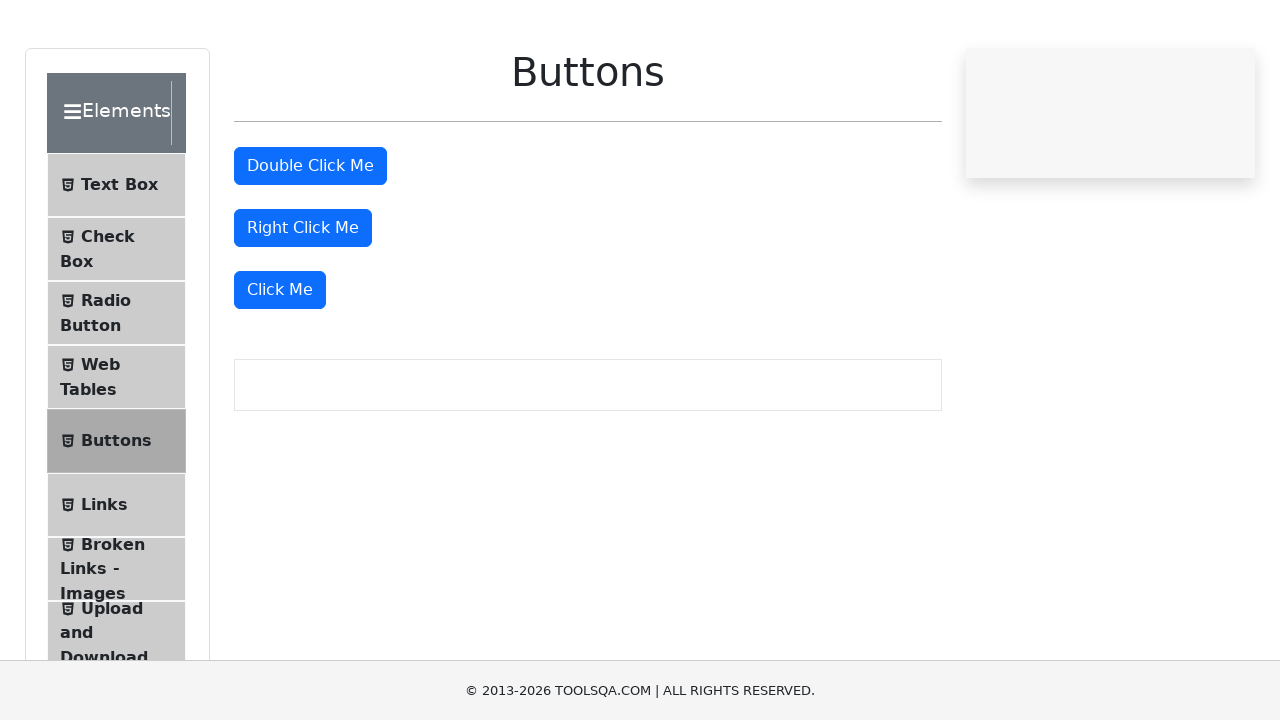

Located right-click button element
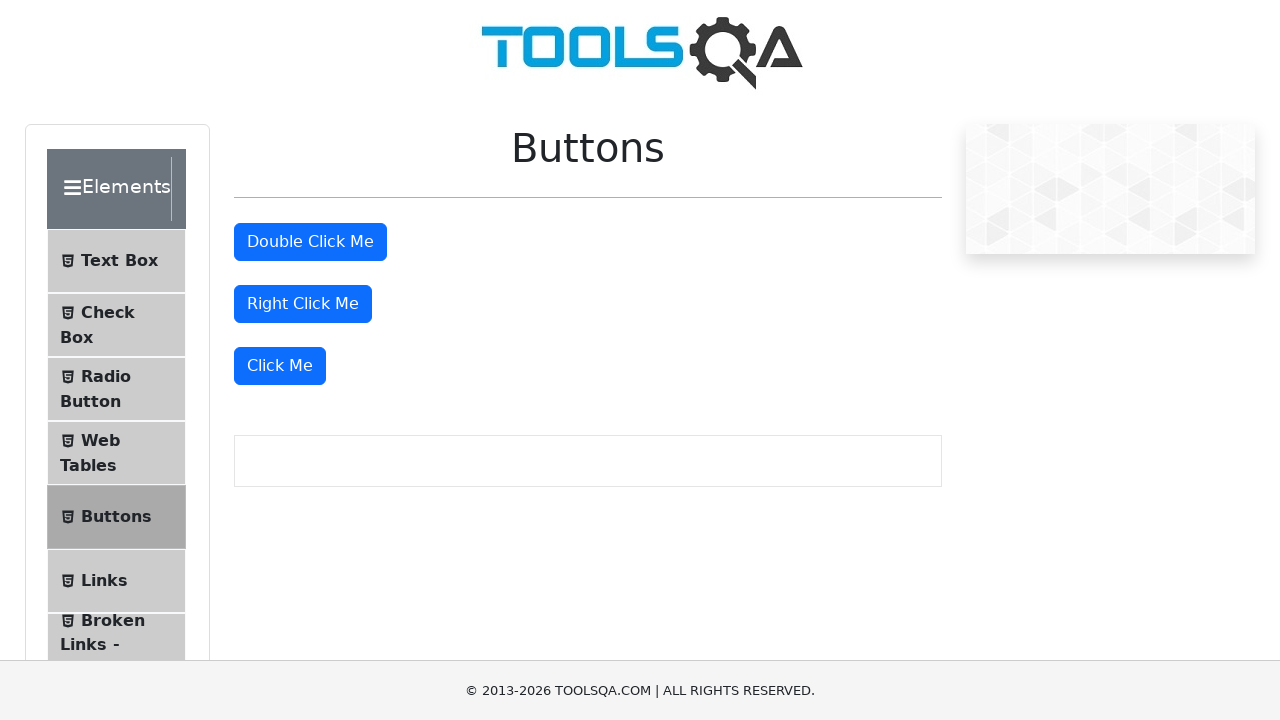

Right-clicked the right-click button at (303, 304) on xpath=//button[@id='rightClickBtn']
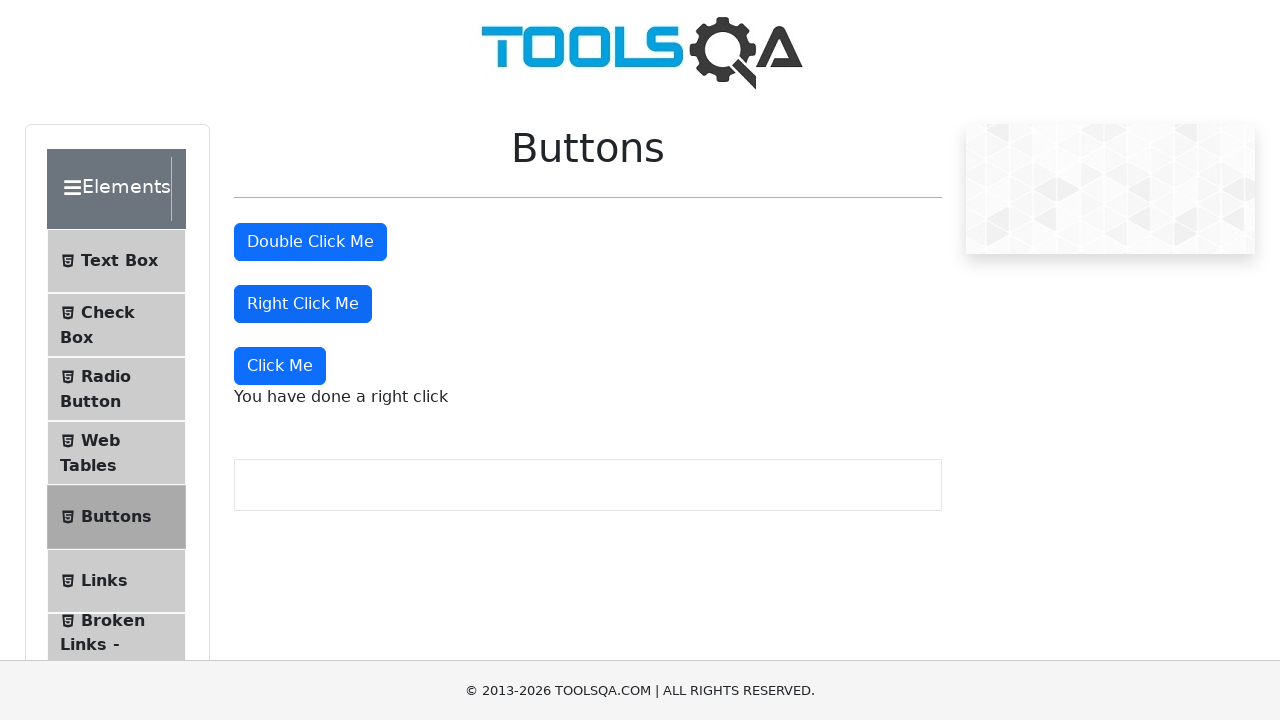

Located double-click button element
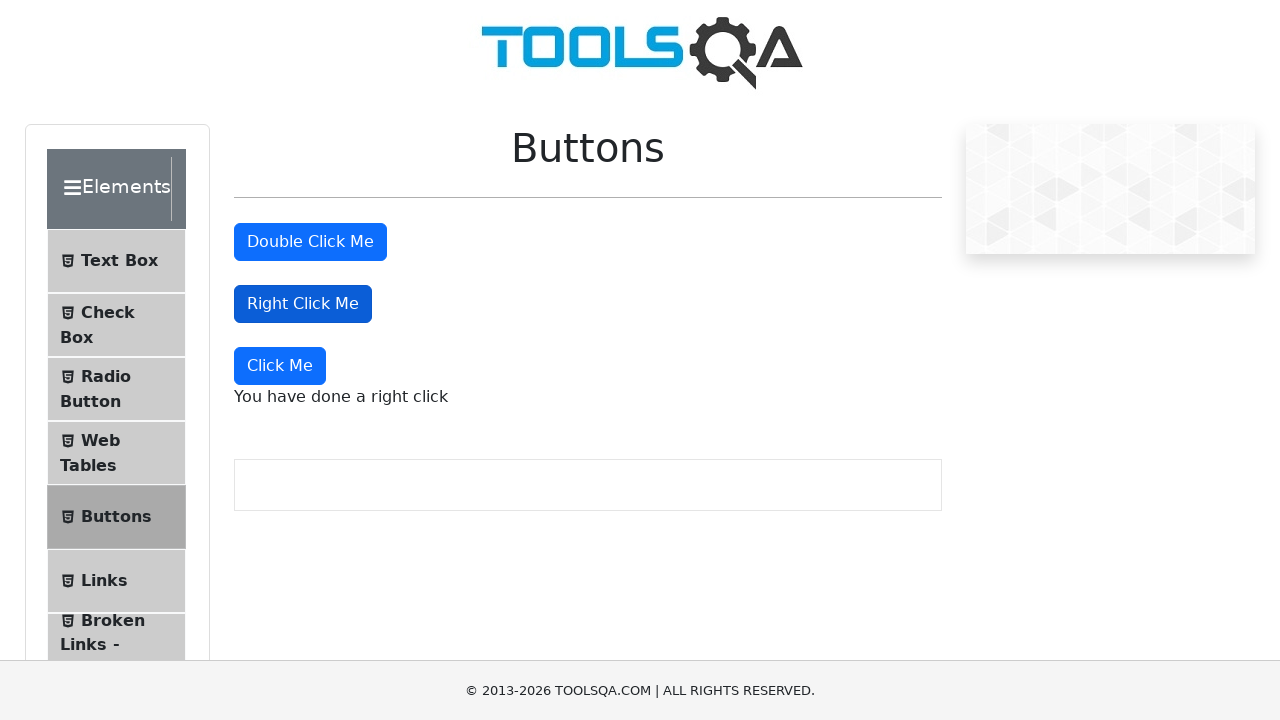

Double-clicked the double-click button at (310, 242) on xpath=//button[@id='doubleClickBtn']
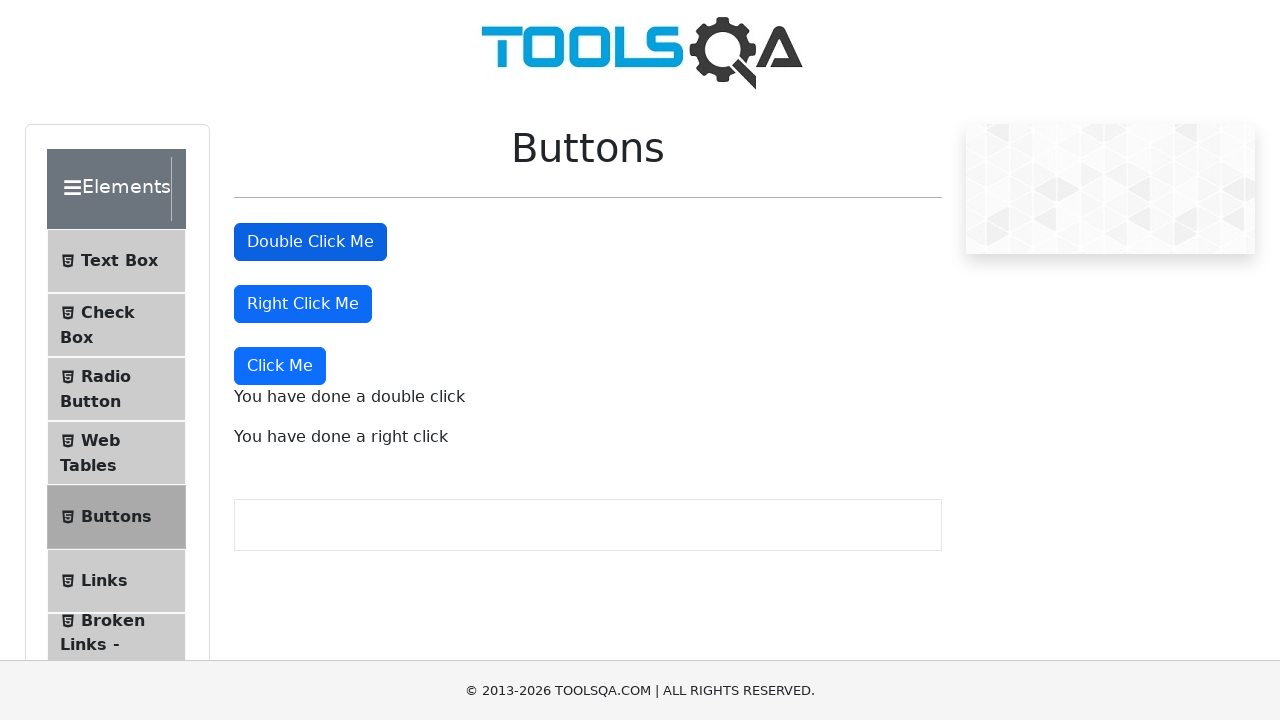

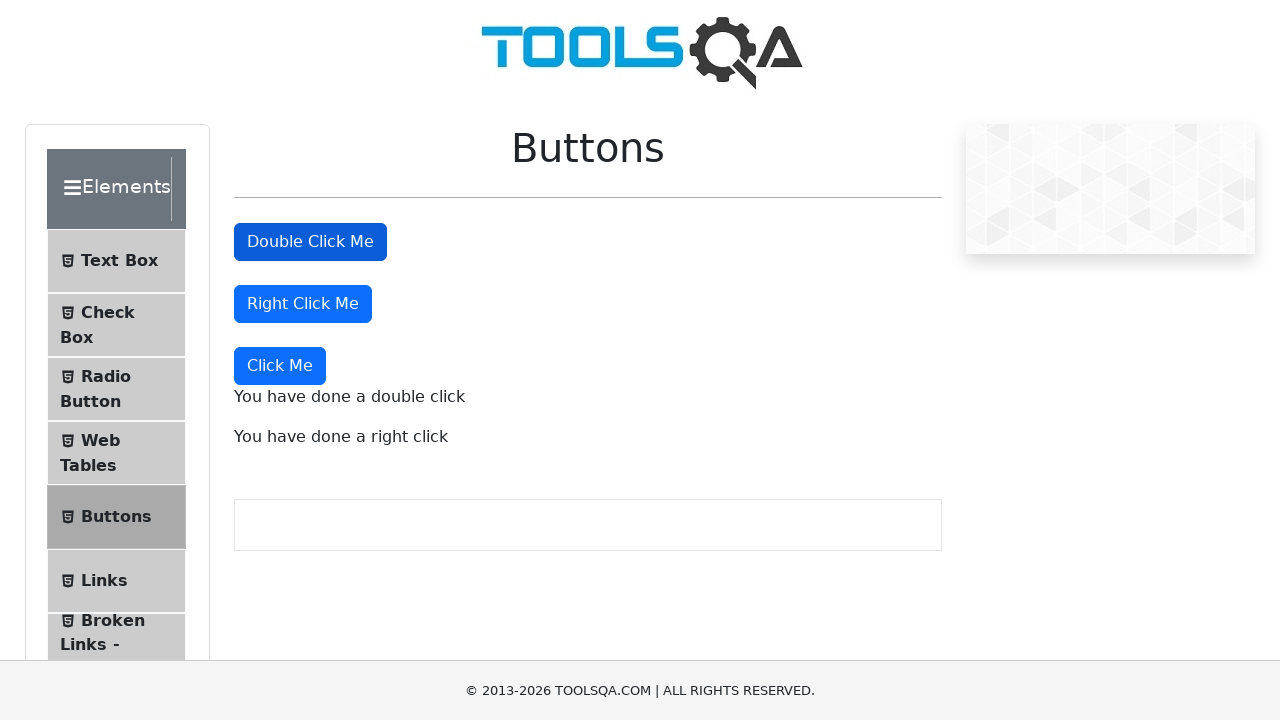